Tests adding todo items by filling the input field and pressing Enter, then verifying the items appear in the list

Starting URL: https://demo.playwright.dev/todomvc

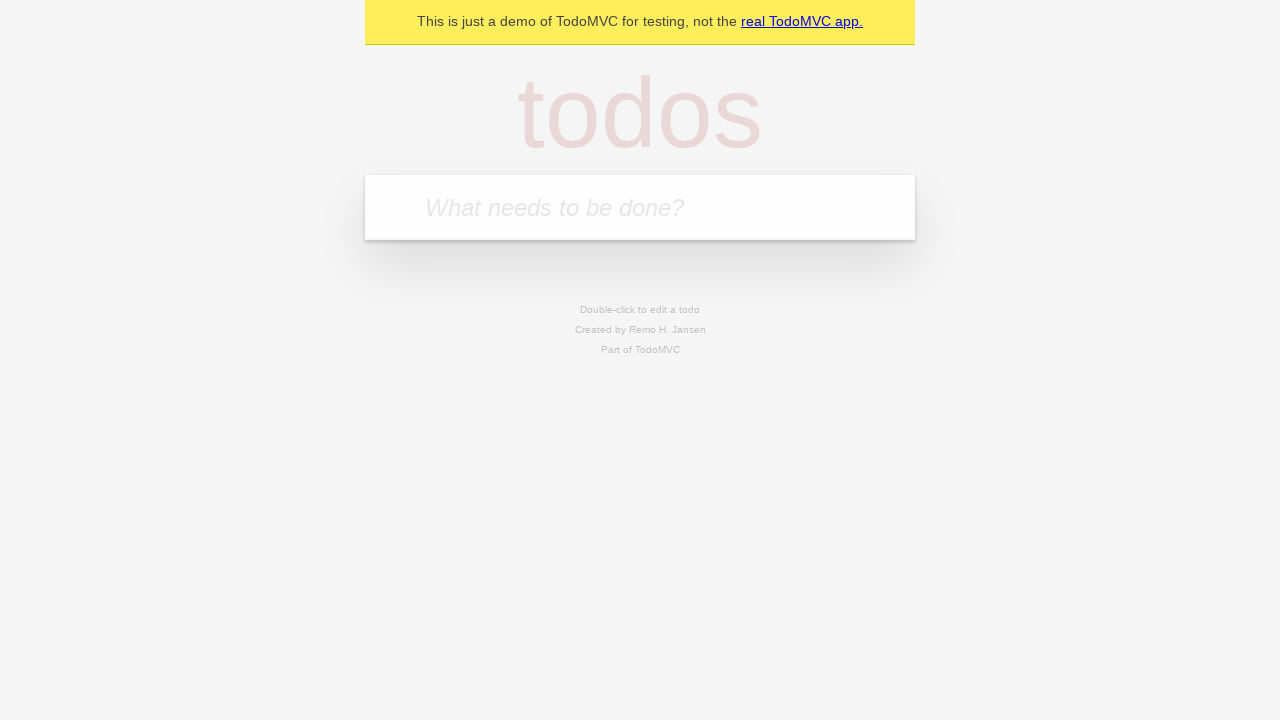

Filled todo input field with 'buy some cheese' on internal:attr=[placeholder="What needs to be done?"i]
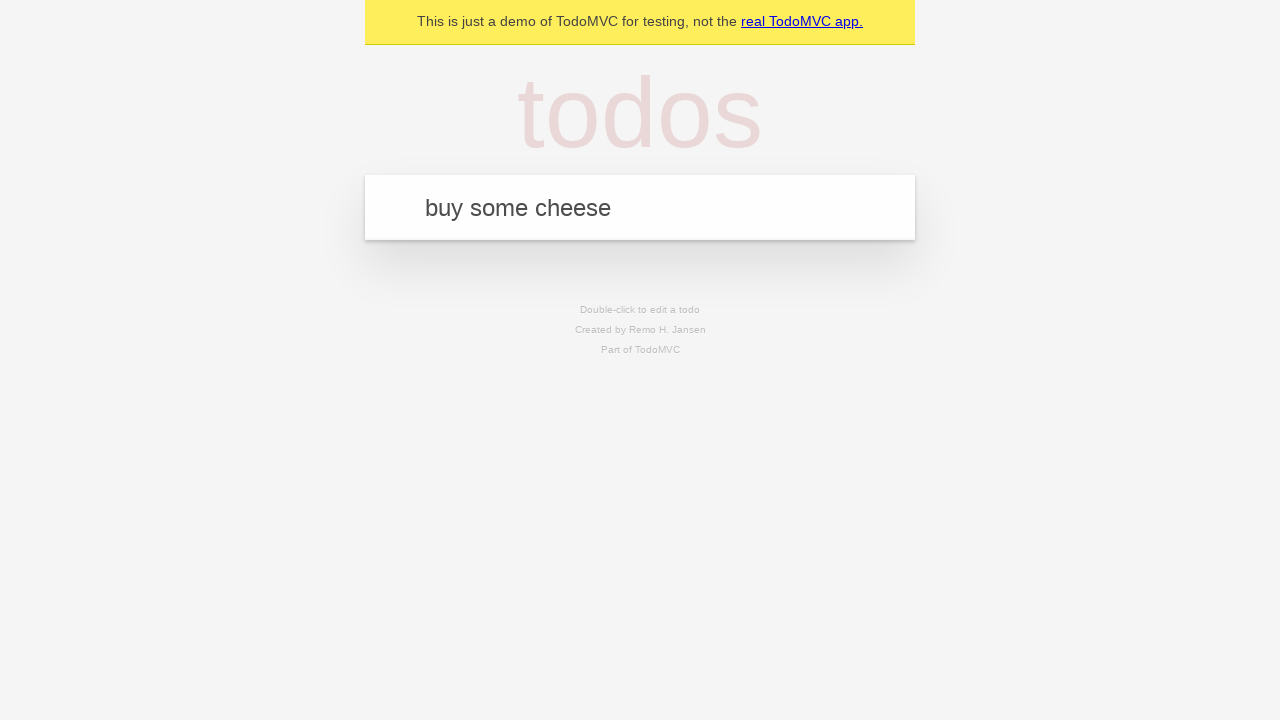

Pressed Enter to add first todo item on internal:attr=[placeholder="What needs to be done?"i]
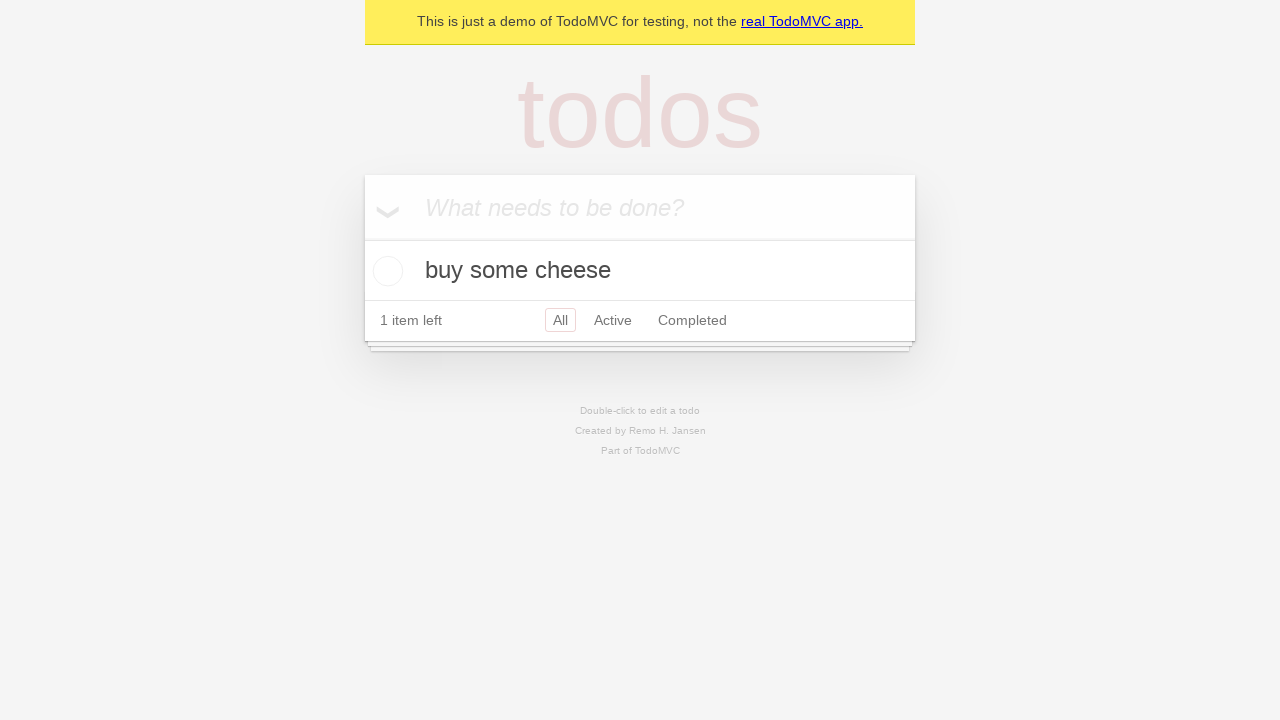

Verified first todo item appears in the list
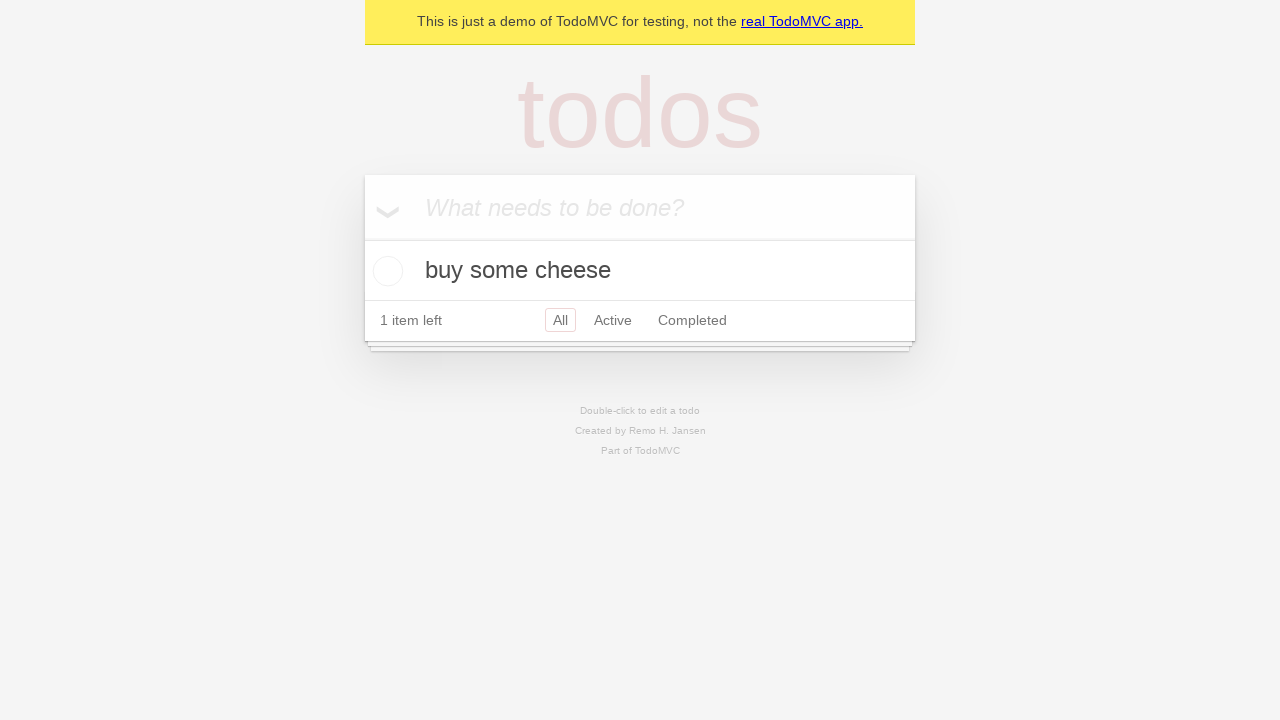

Filled todo input field with 'feed the cat' on internal:attr=[placeholder="What needs to be done?"i]
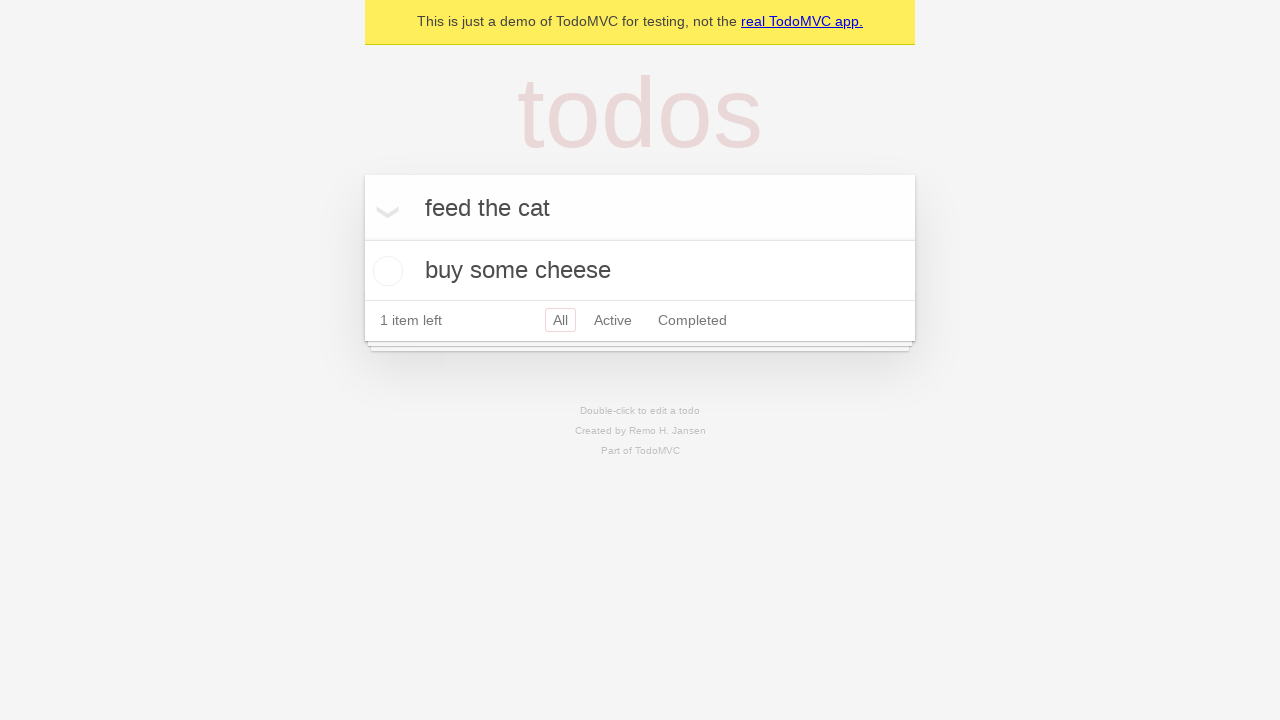

Pressed Enter to add second todo item on internal:attr=[placeholder="What needs to be done?"i]
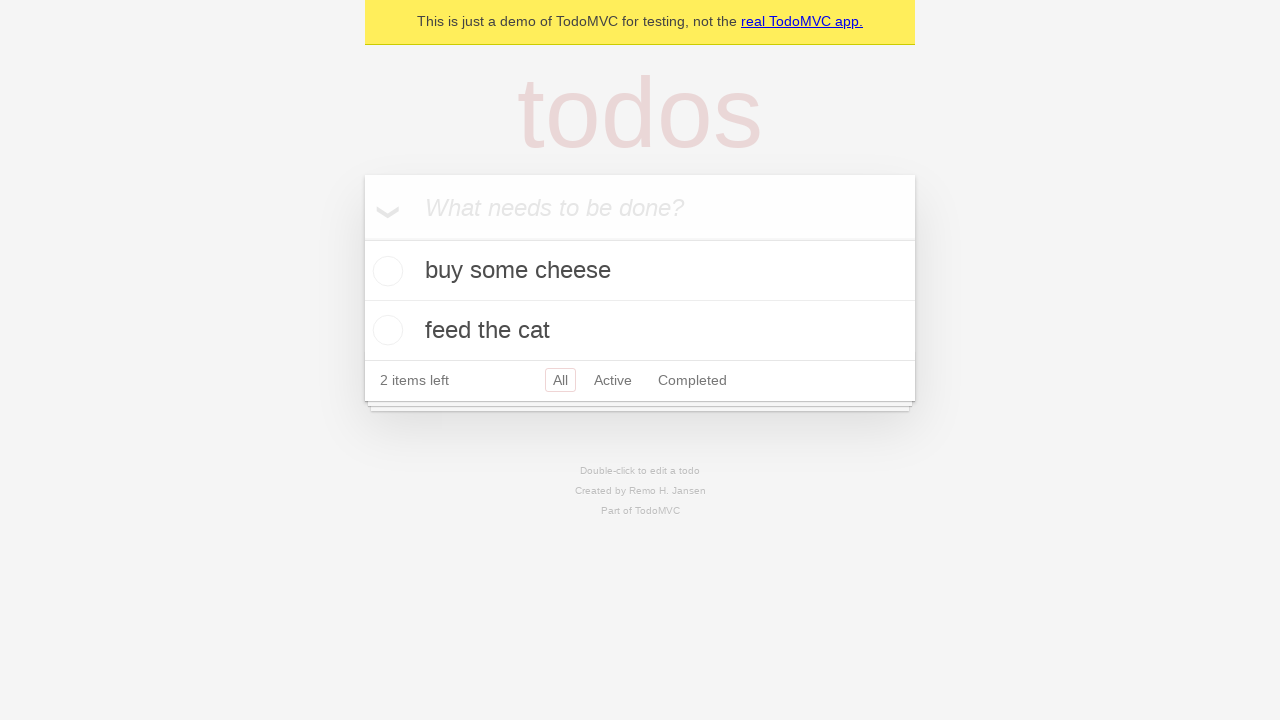

Verified both todo items are visible in the list
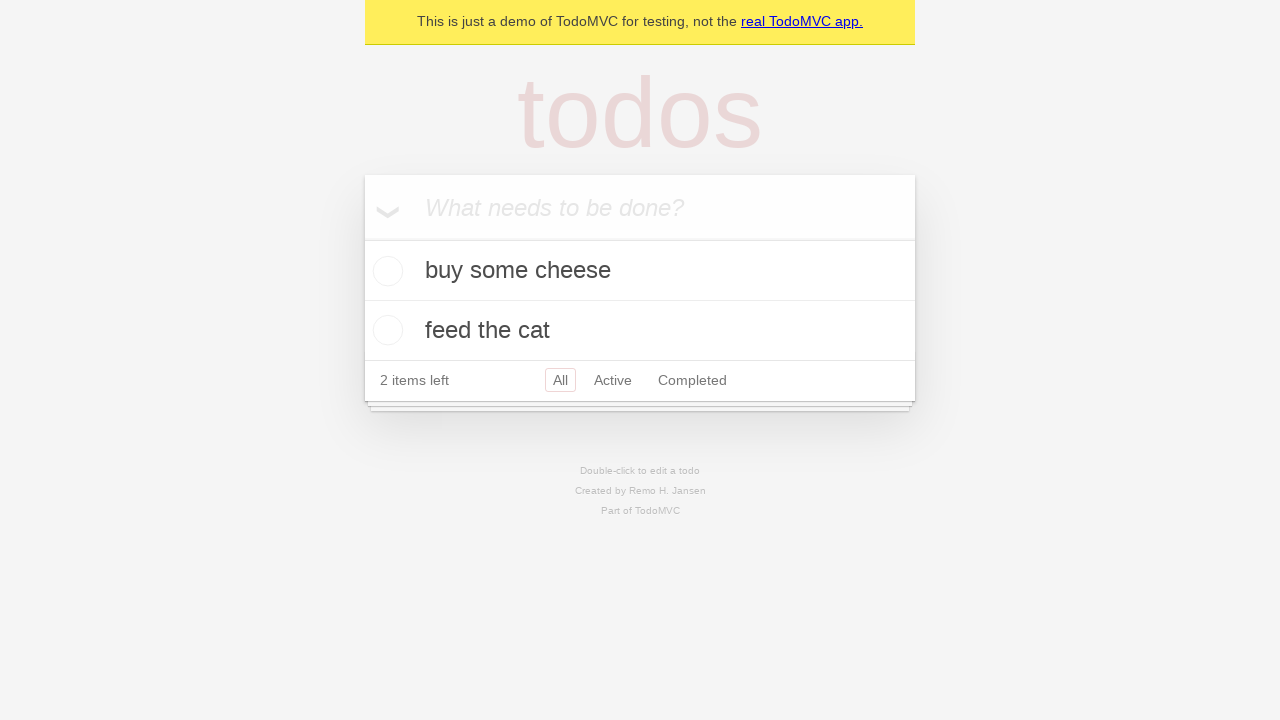

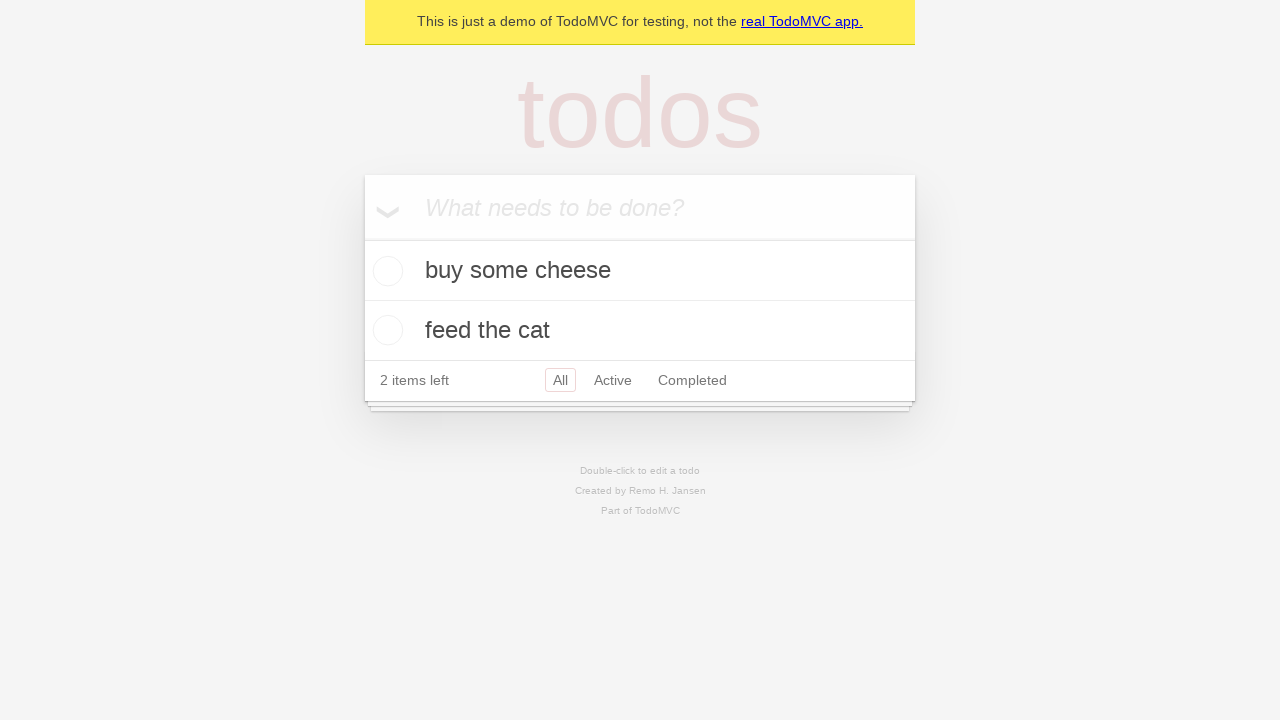